Tests a registration form by filling in first name, last name, and email fields on registration page 1

Starting URL: https://suninjuly.github.io/registration1.html

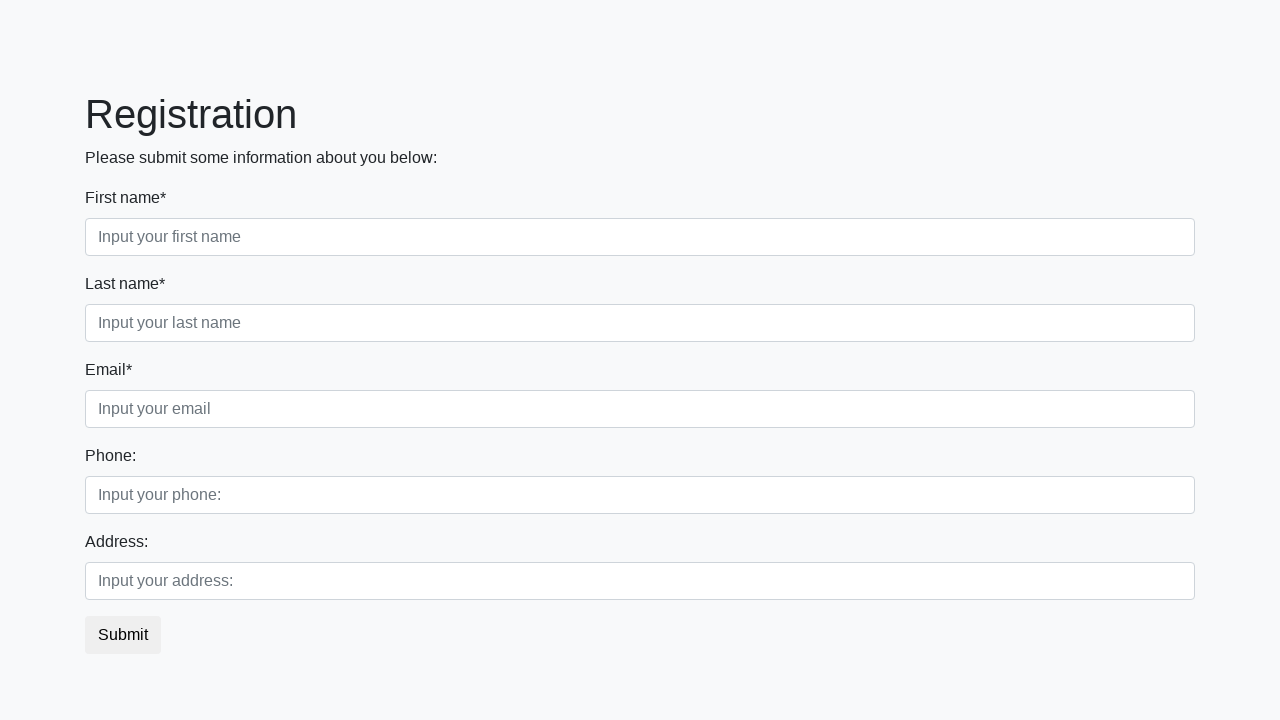

Filled first name field with 'Stepik' on input[placeholder='Input your first name']
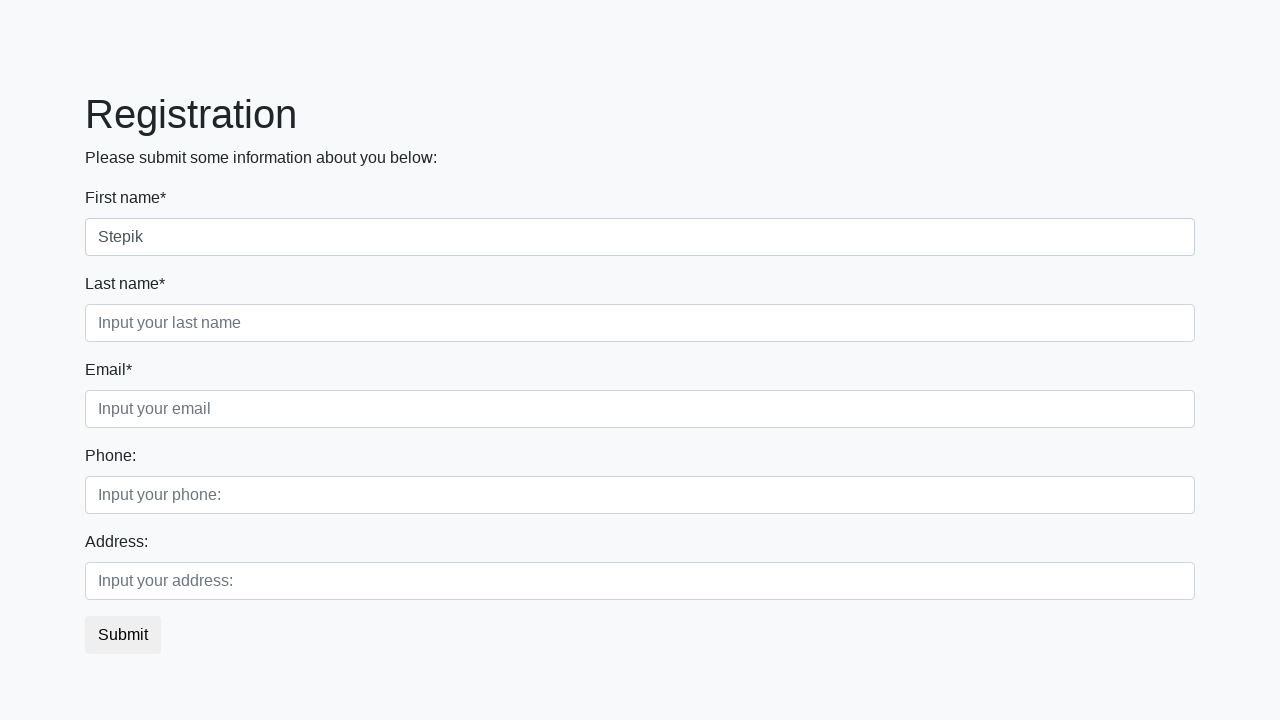

Filled last name field with 'Stepikov' on input[placeholder='Input your last name']
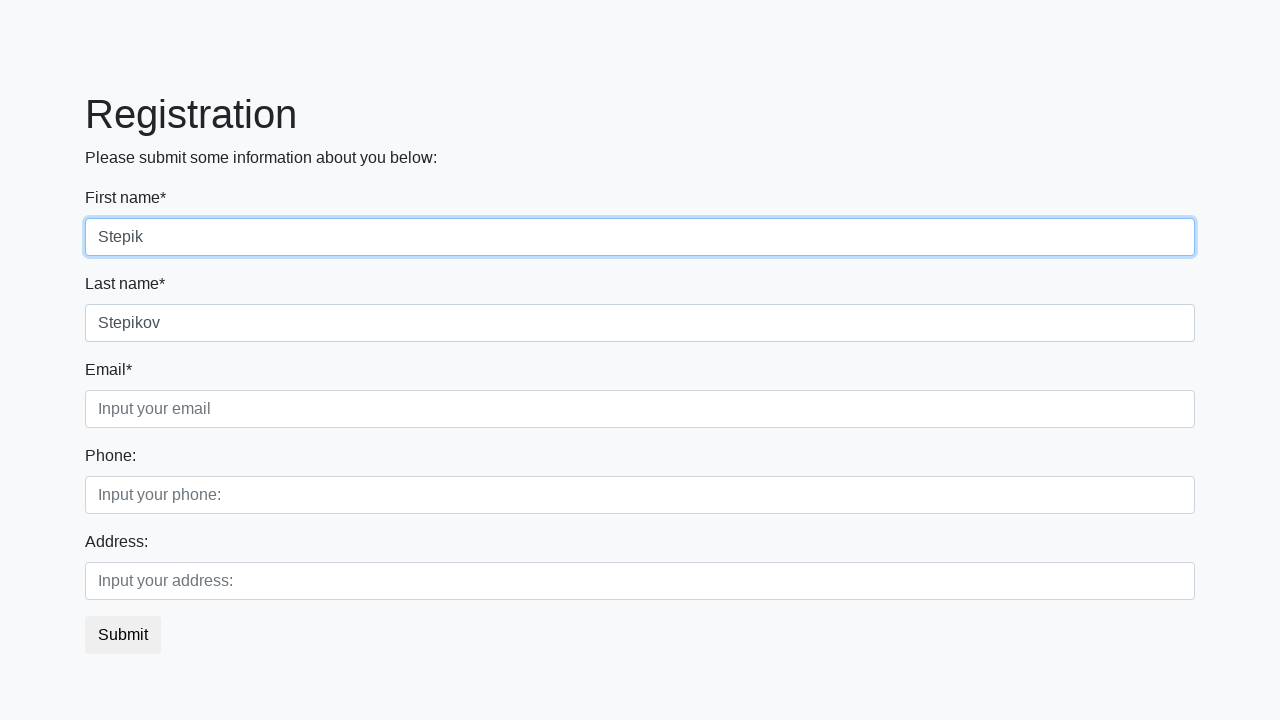

Filled email field with 'Stepik@Stepikov.org' on input[placeholder='Input your email']
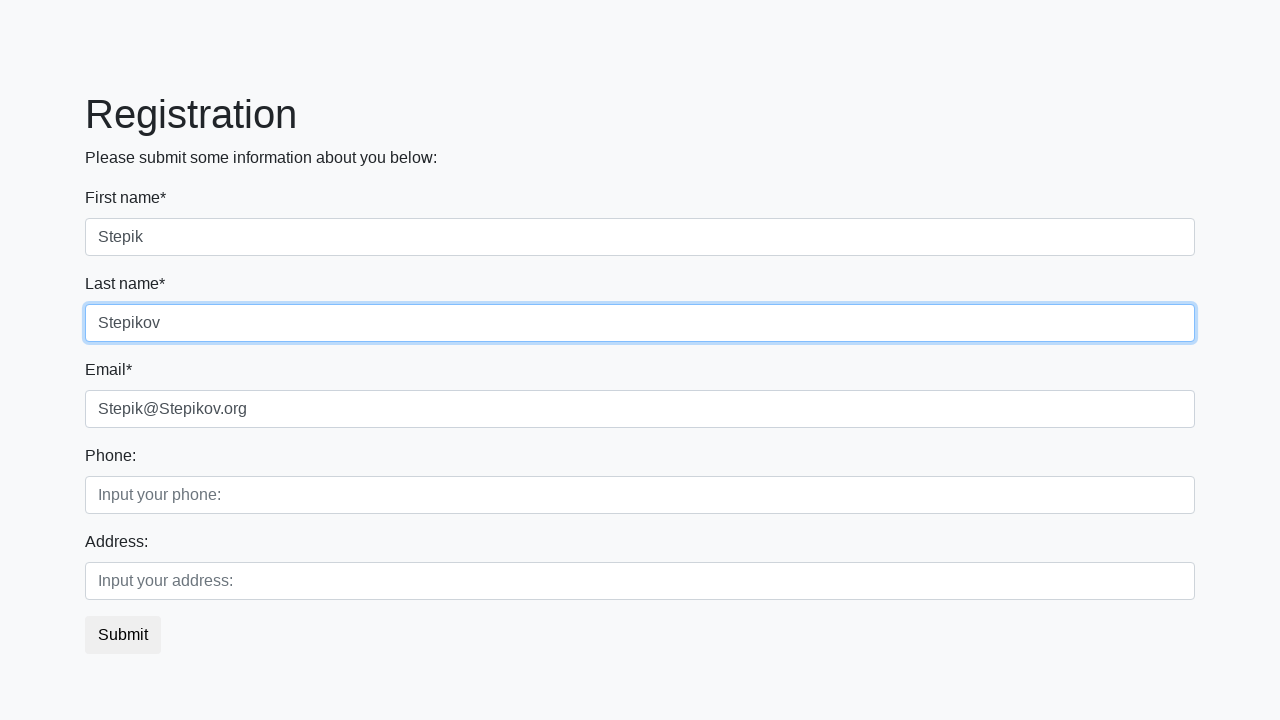

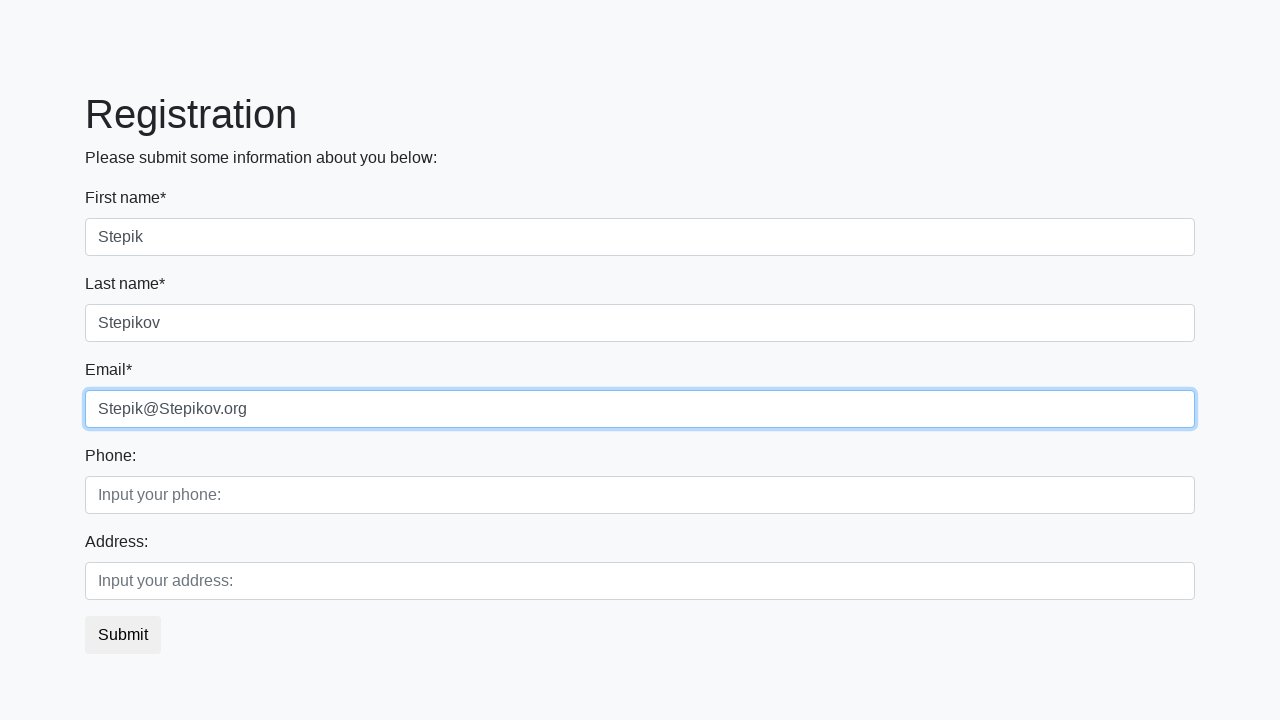